Tests finding a link by its calculated text value, clicking it, then filling out a form with personal information (first name, last name, city, country) and submitting it.

Starting URL: http://suninjuly.github.io/find_link_text

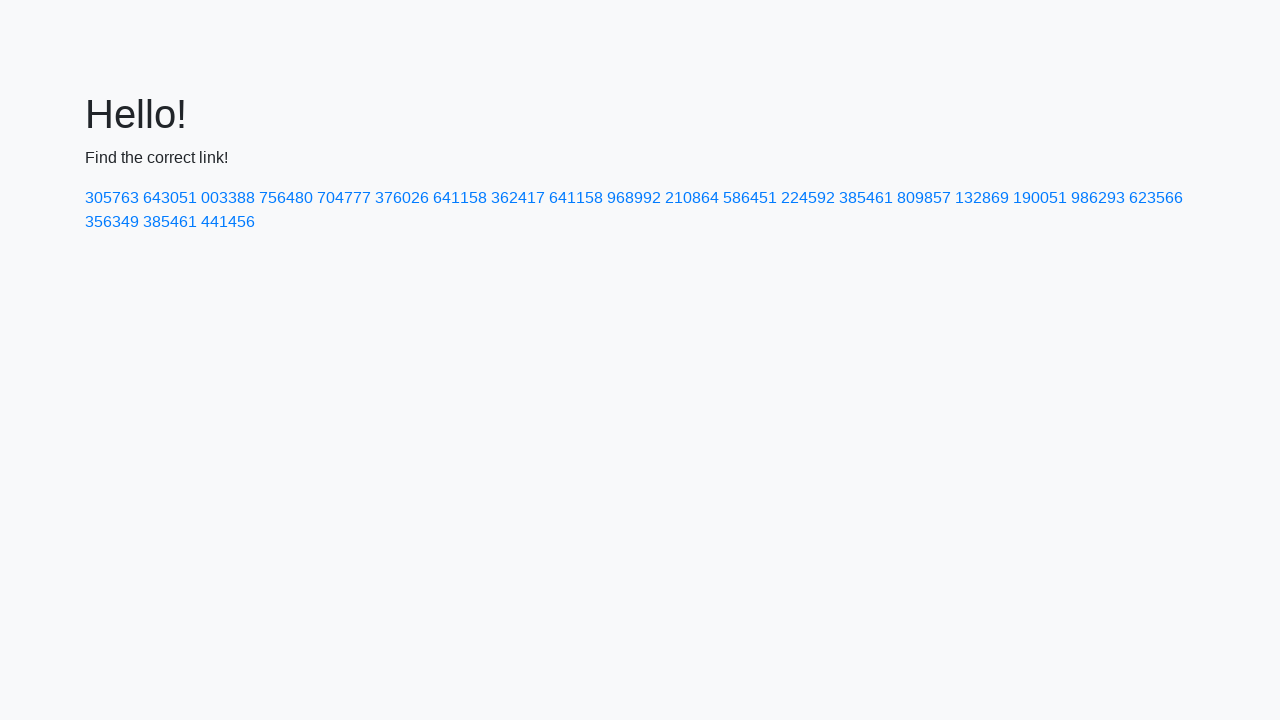

Clicked link with calculated text value '224592' at (808, 198) on text=224592
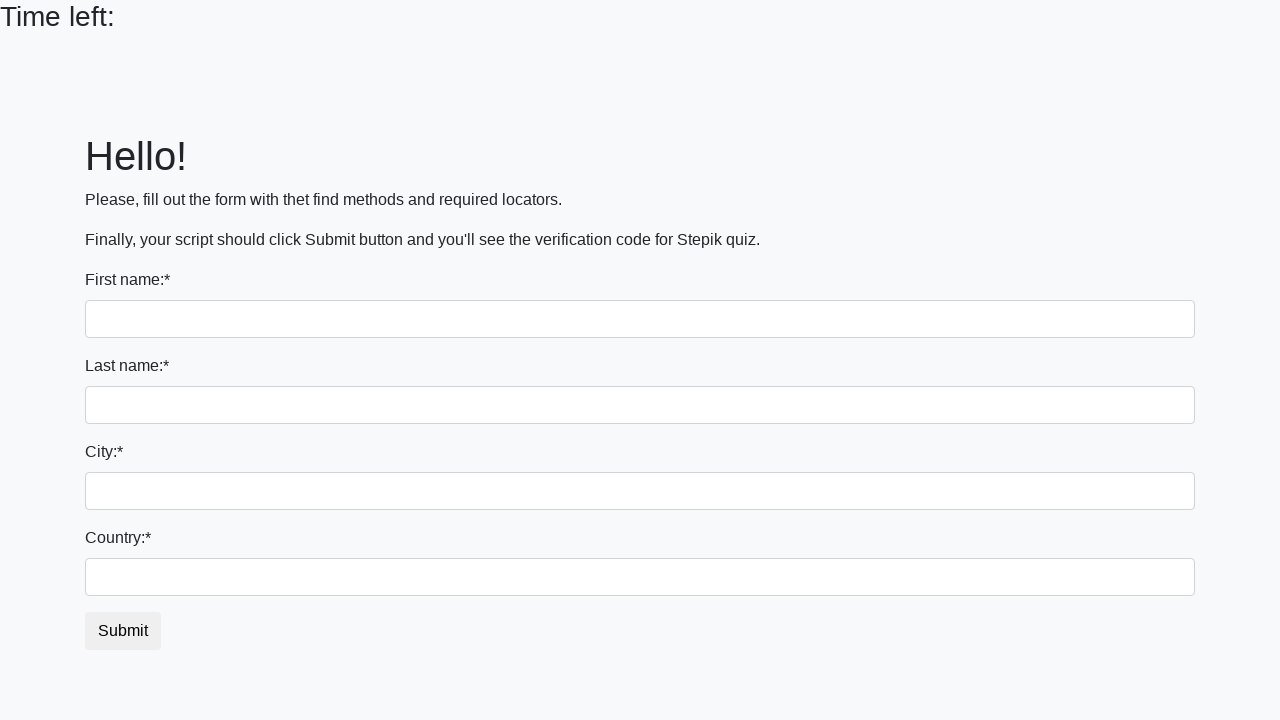

Filled first name field with 'Ivan' on input
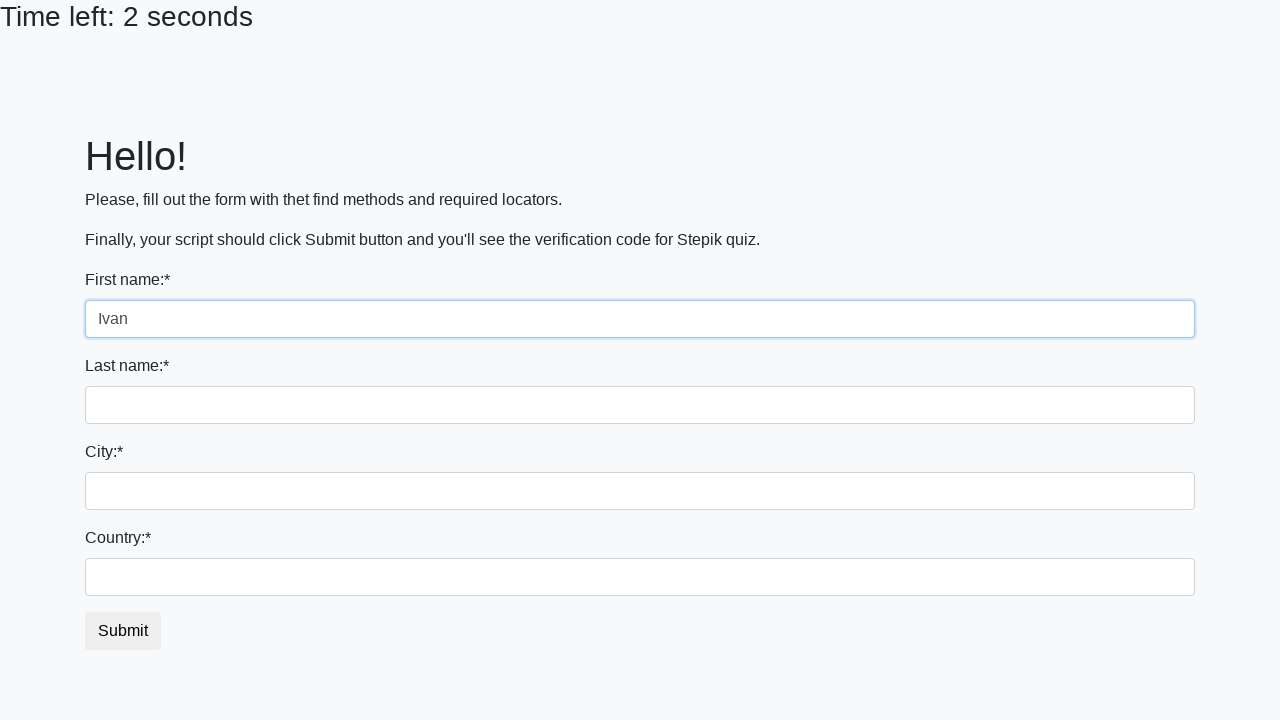

Filled last name field with 'Petrov' on input[name='last_name']
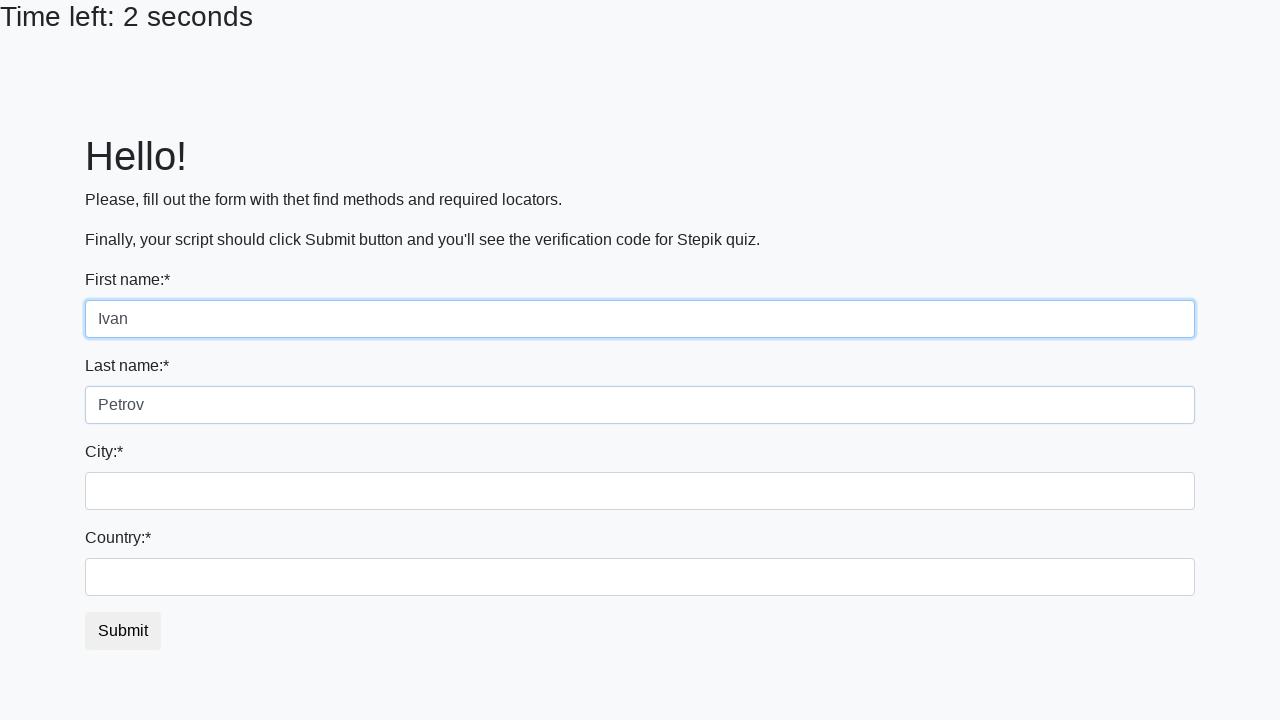

Filled city field with 'Smolensk' on .city
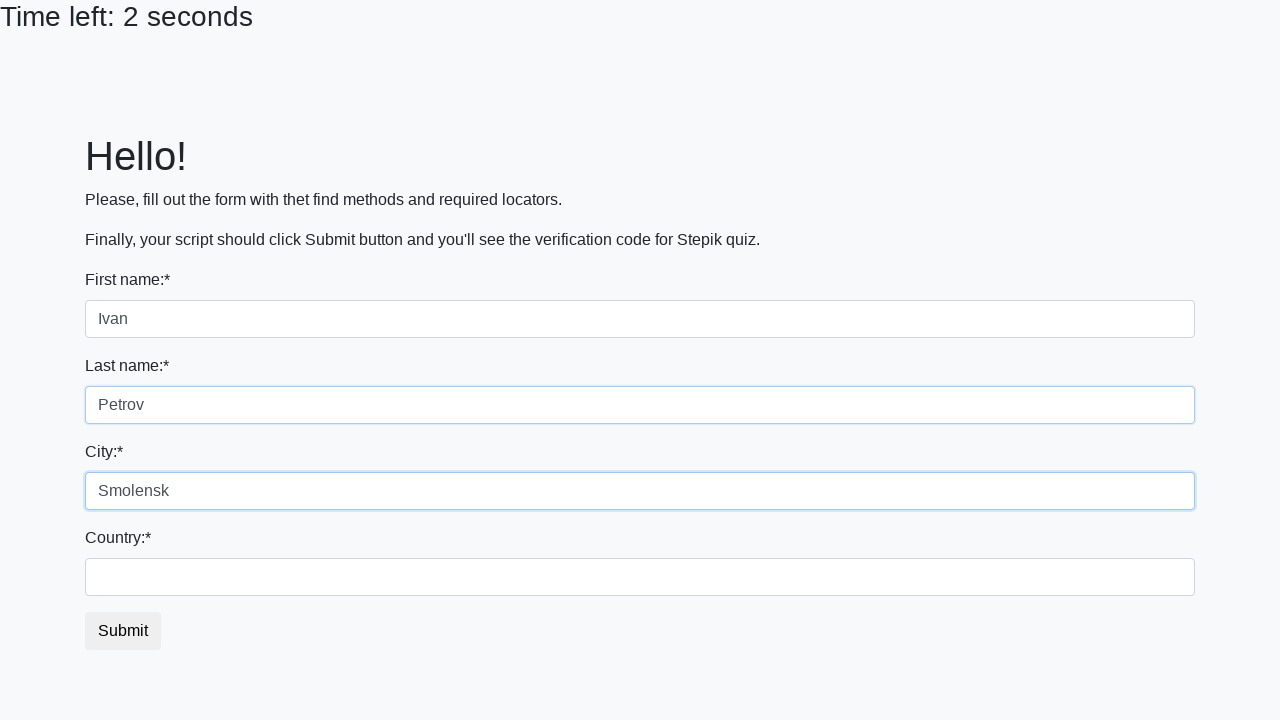

Filled country field with 'Russia' on #country
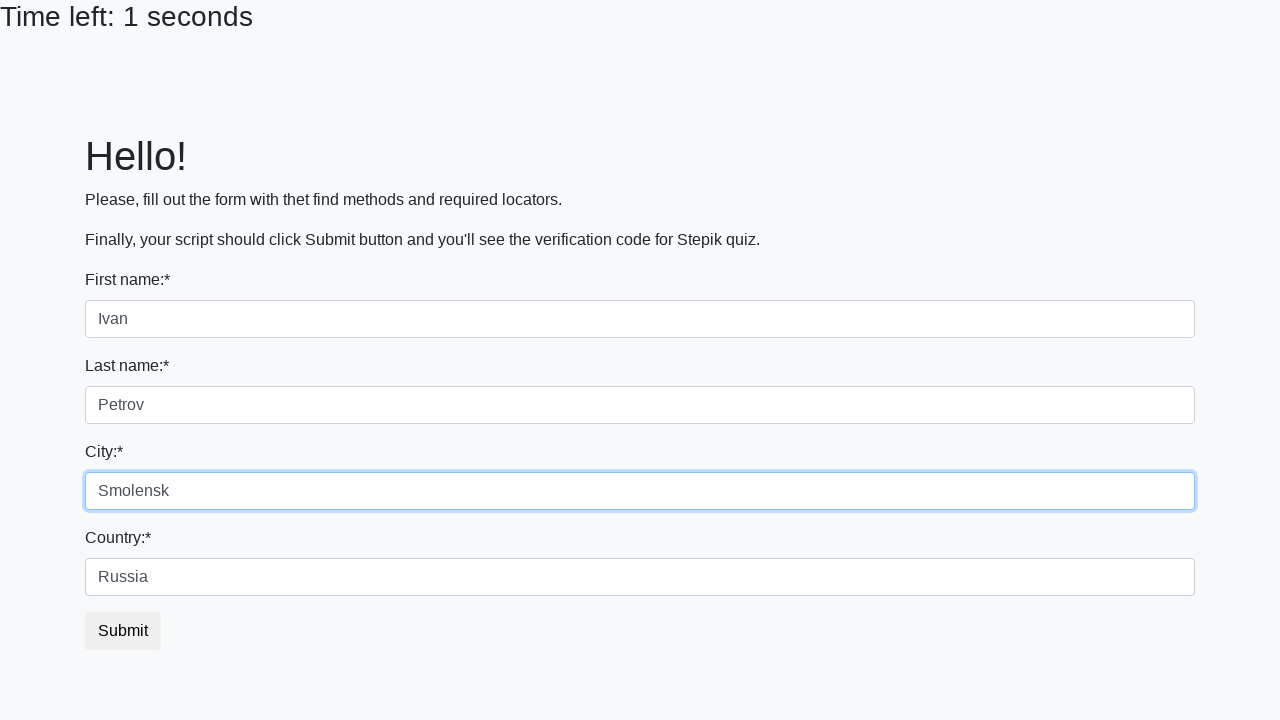

Clicked submit button to submit form at (123, 631) on button.btn
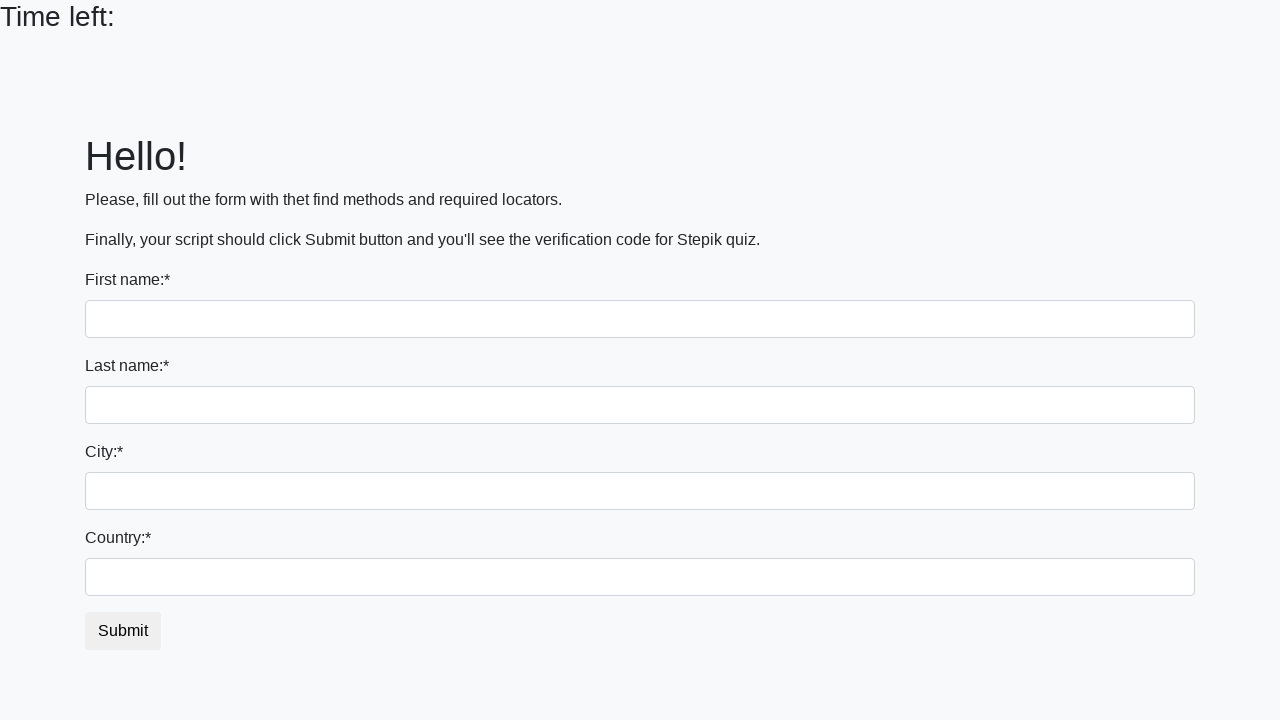

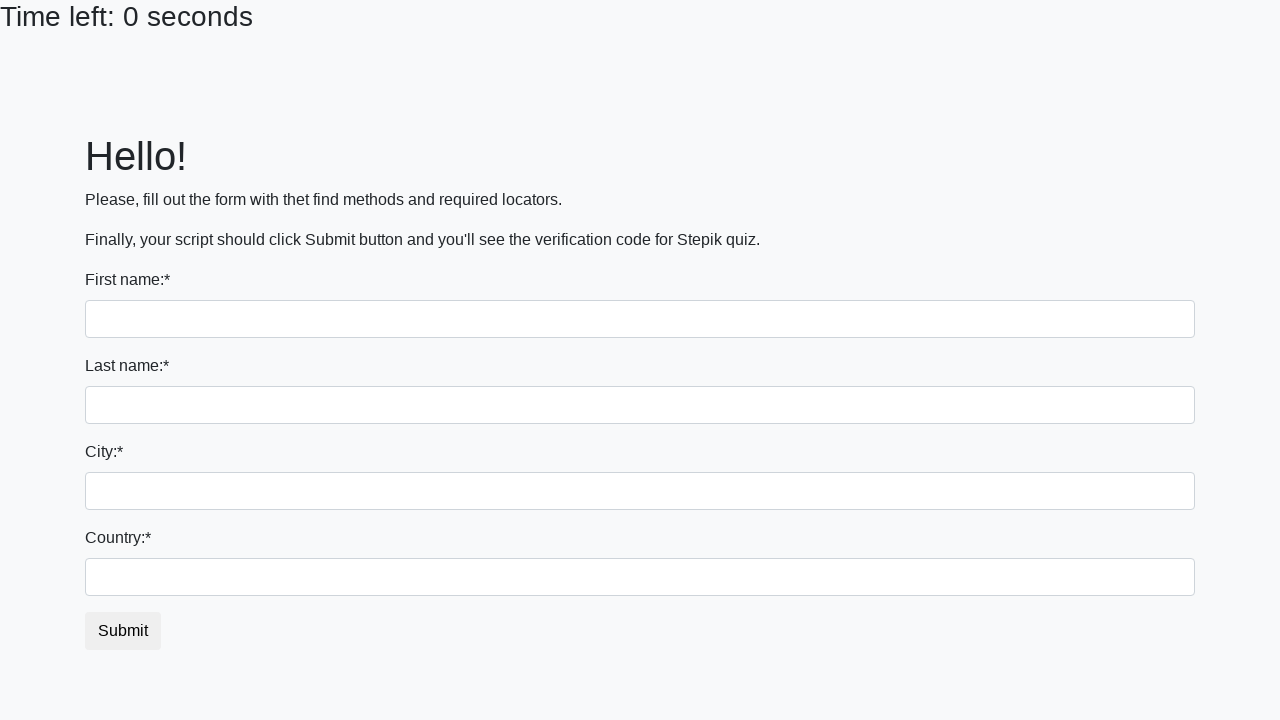